Tests clicking the first accordion item to expand it

Starting URL: https://magstrong07.github.io/admiral-react-test/#/accordion

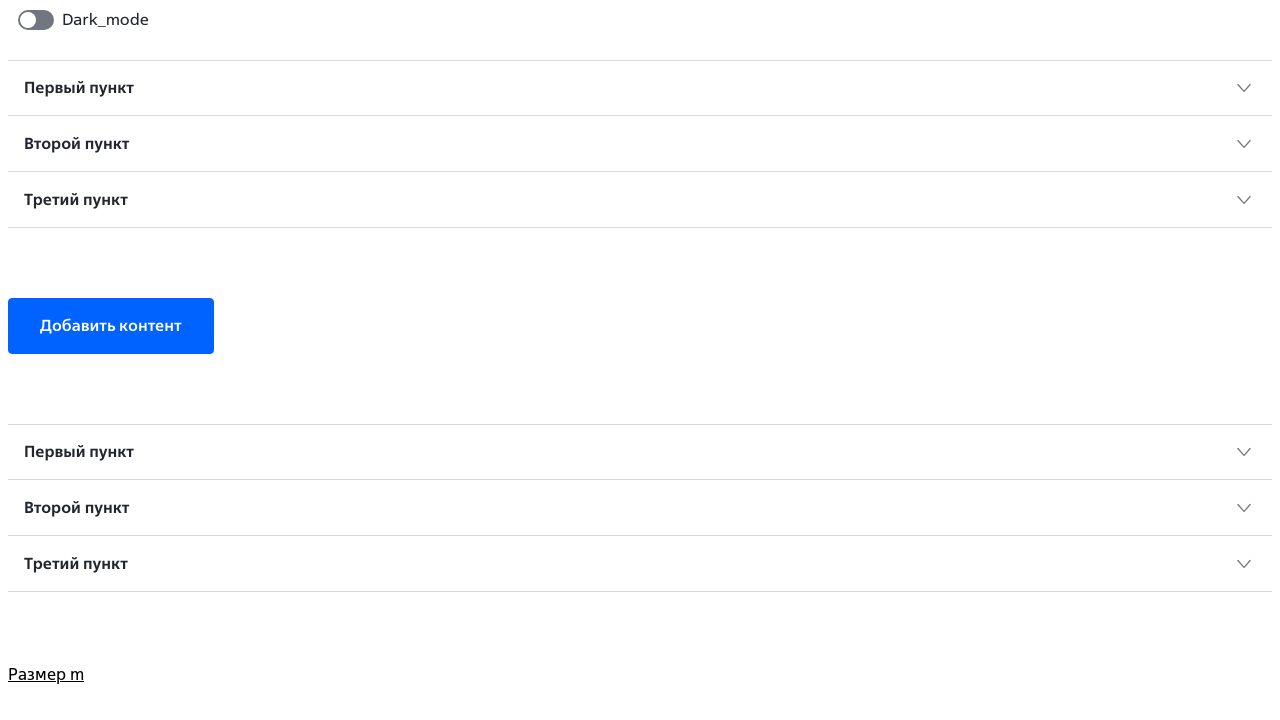

Clicked first accordion item to expand it at (640, 88) on button[role="button"]:has-text("Первый пункт")
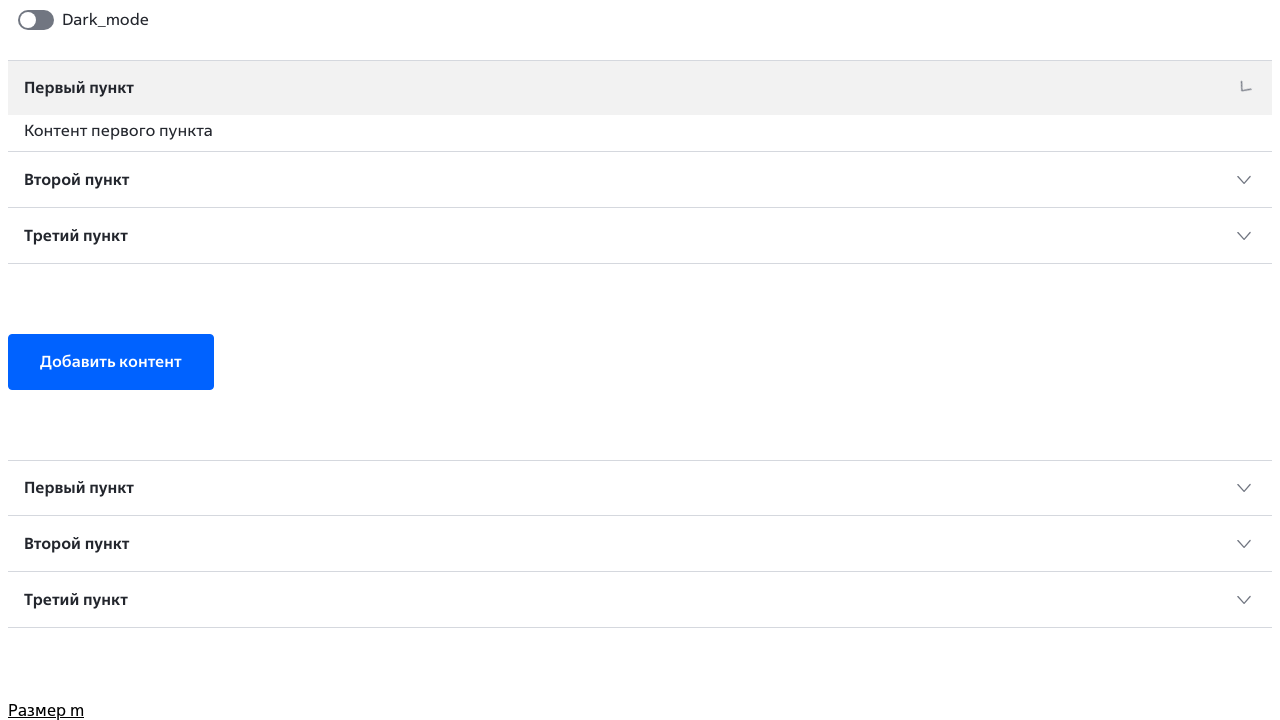

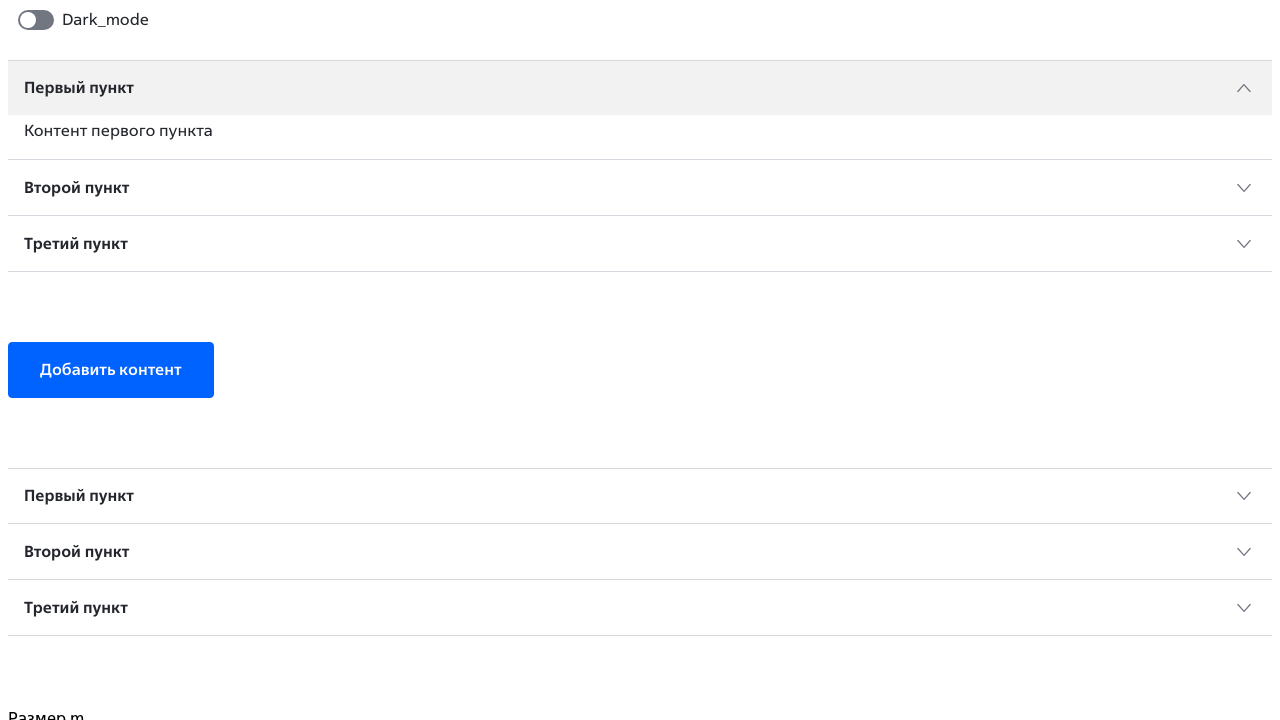